Tests the Indian Railways train search functionality by entering source and destination stations, disabling date selection, and verifying train list results are displayed

Starting URL: https://www.erail.in/

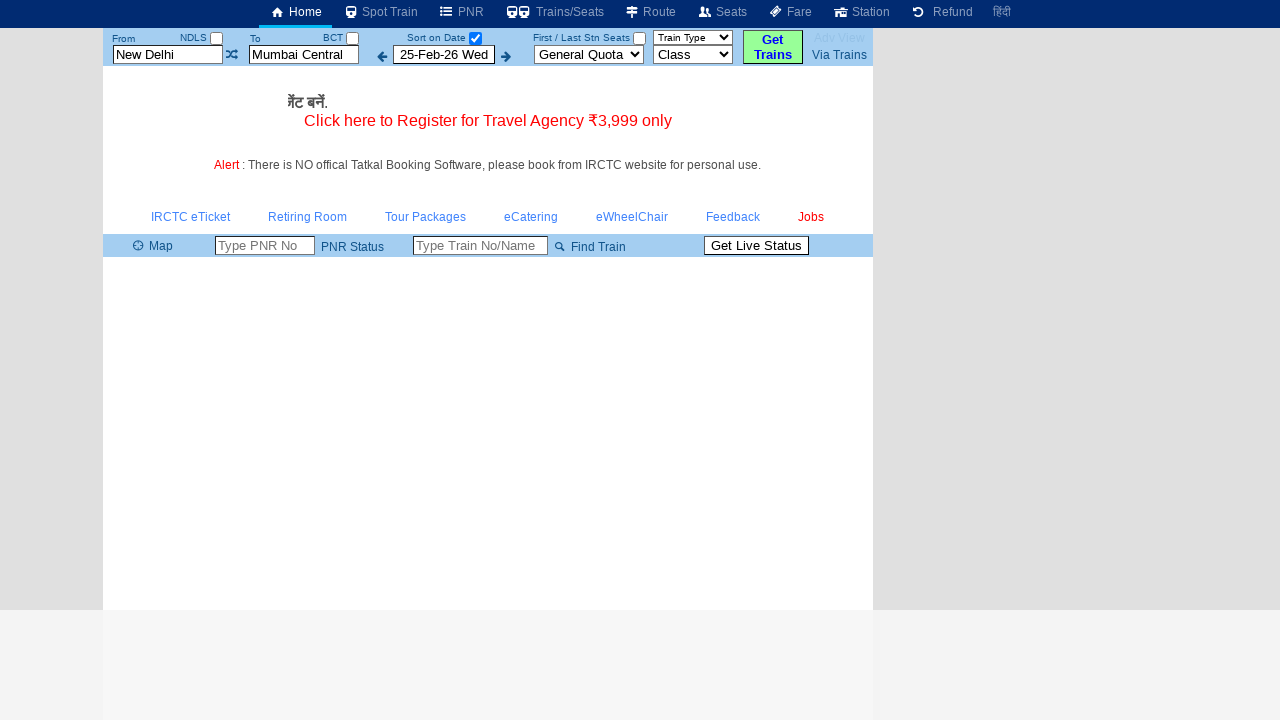

Cleared source station input field on xpath=//input[@id='txtStationFrom']
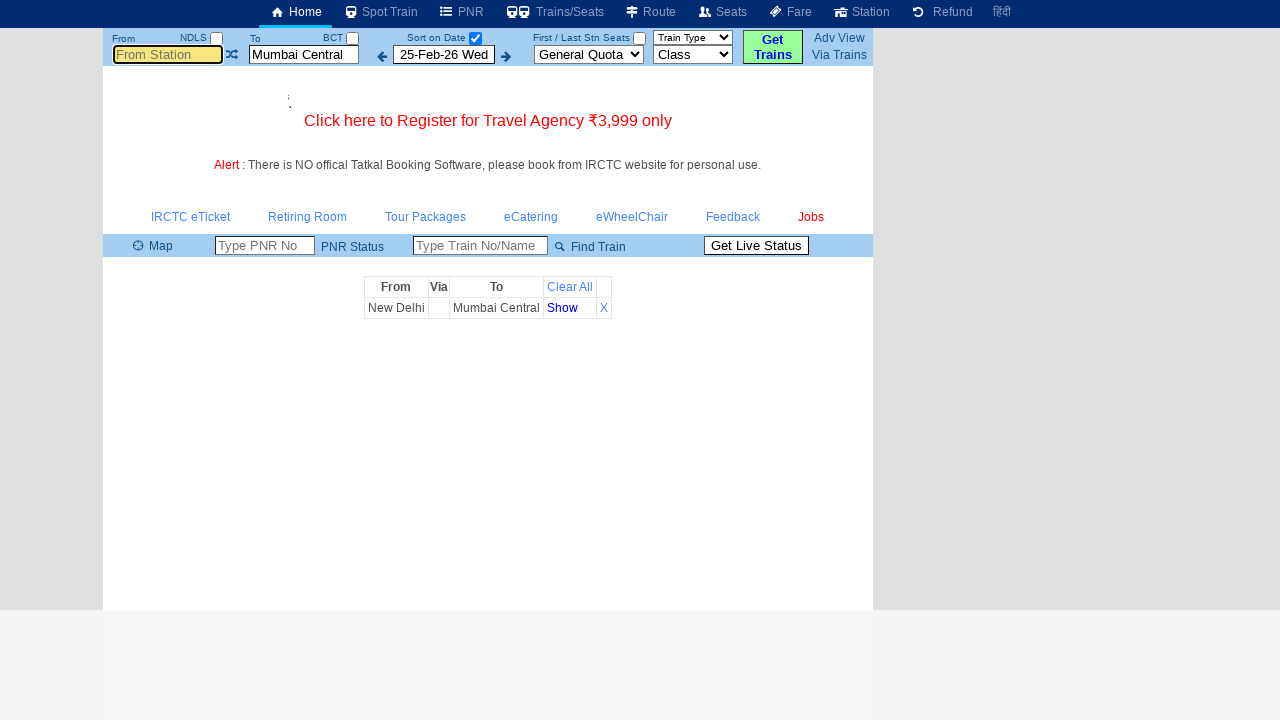

Entered 'MS' as source station on xpath=//input[@id='txtStationFrom']
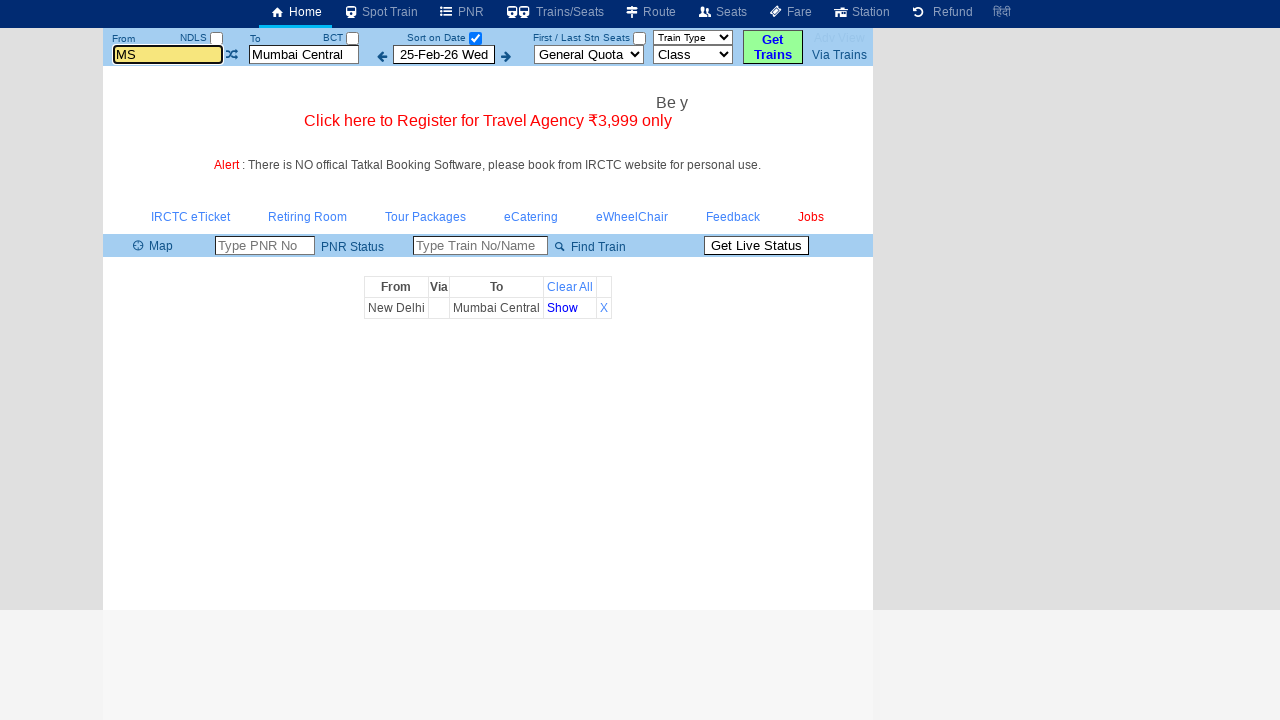

Pressed Enter to confirm source station
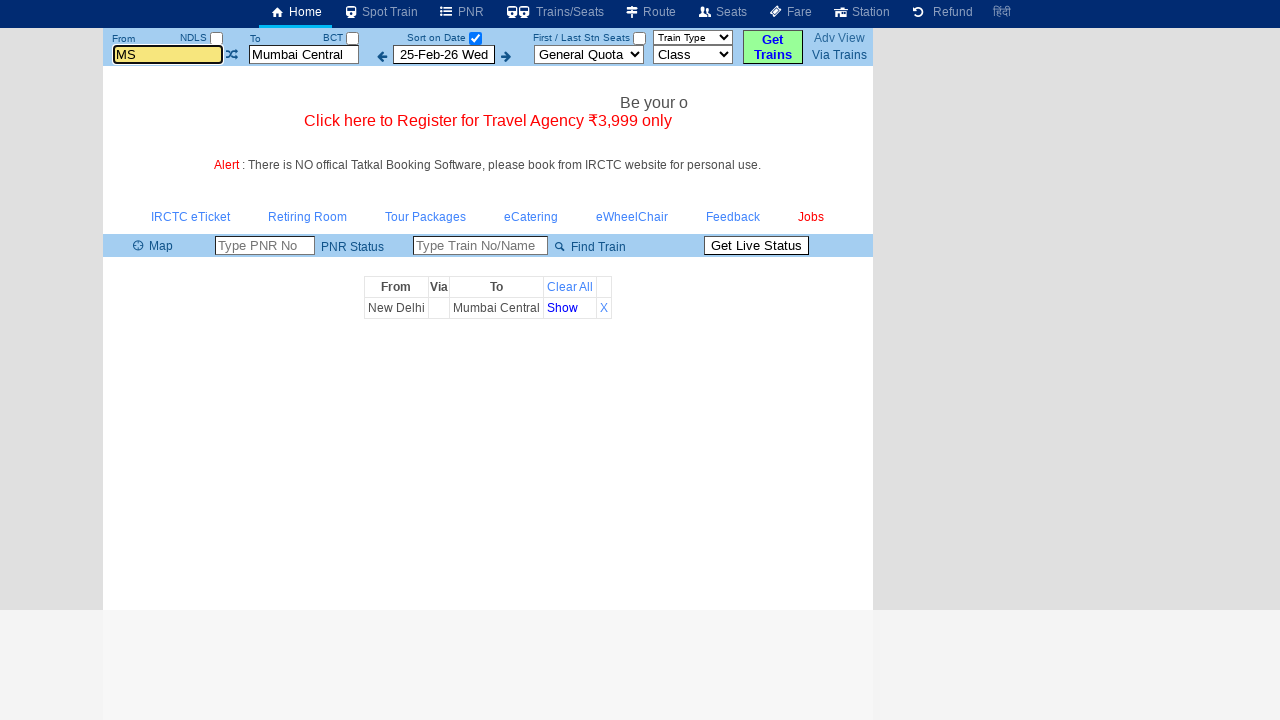

Cleared destination station input field on xpath=//input[@id='txtStationTo']
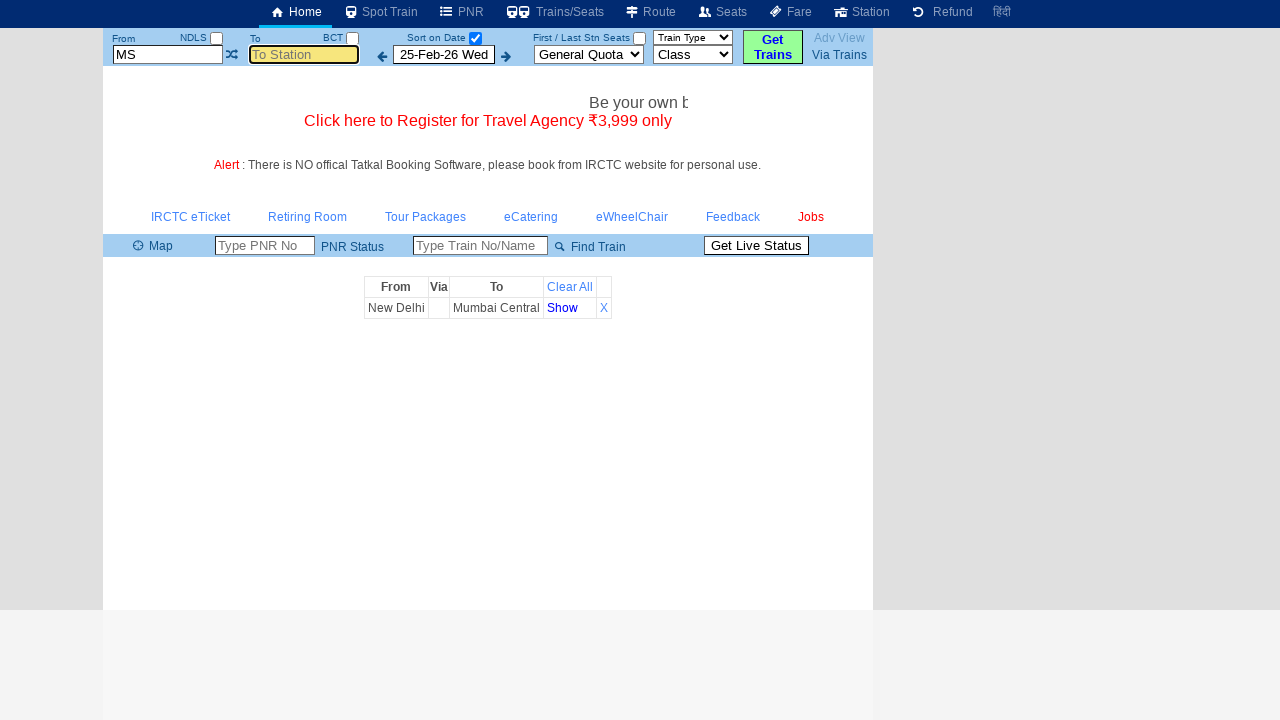

Entered 'Cape' as destination station on xpath=//input[@id='txtStationTo']
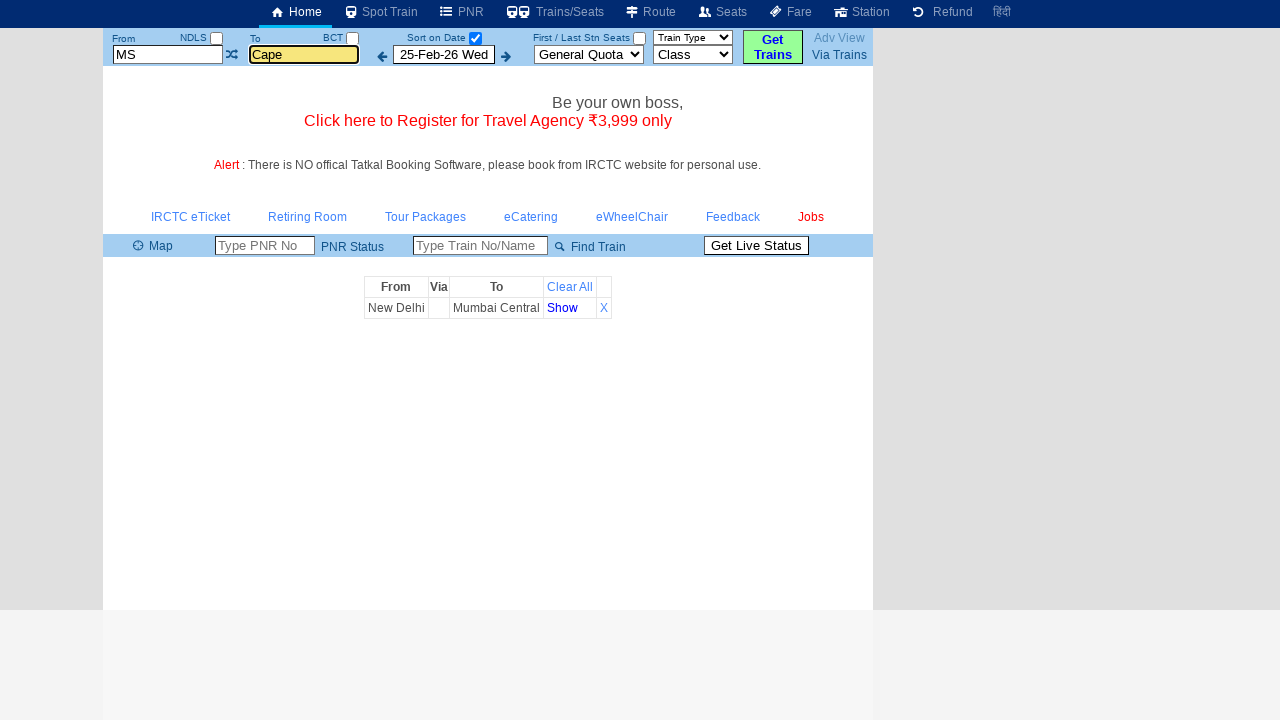

Pressed Enter to confirm destination station
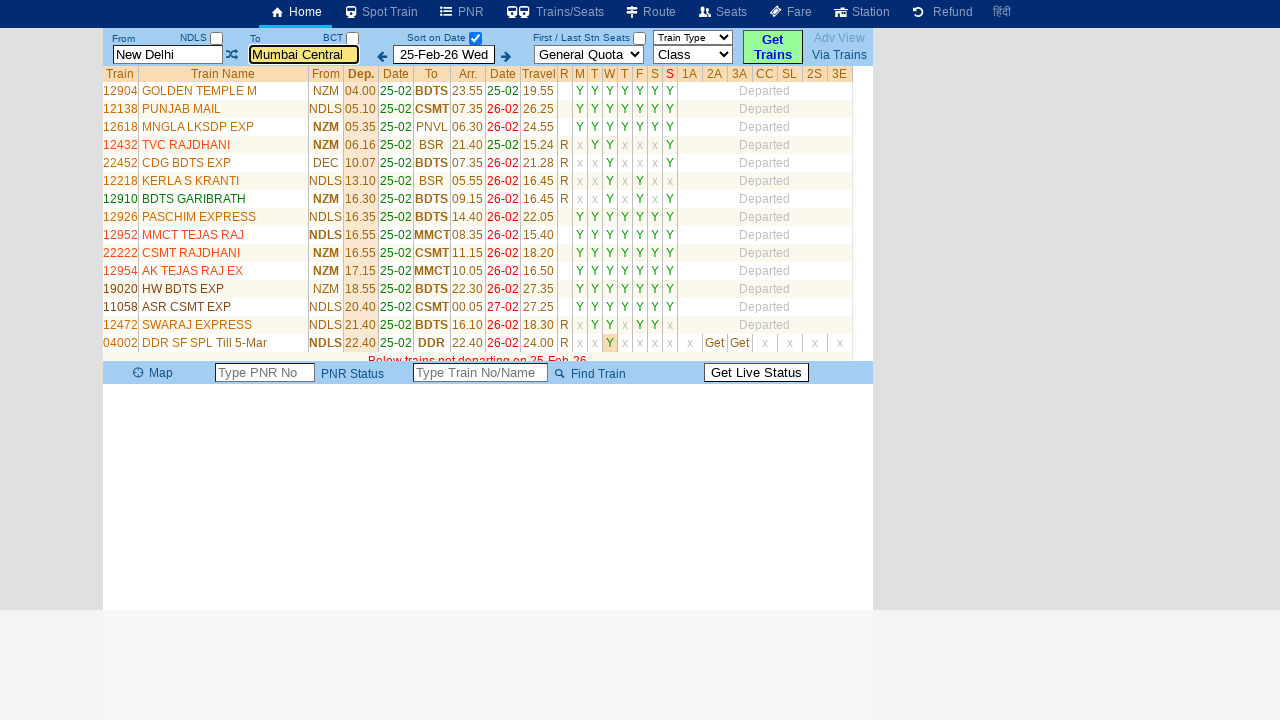

Unchecked date selection checkbox at (475, 38) on xpath=//input[@id='chkSelectDateOnly']
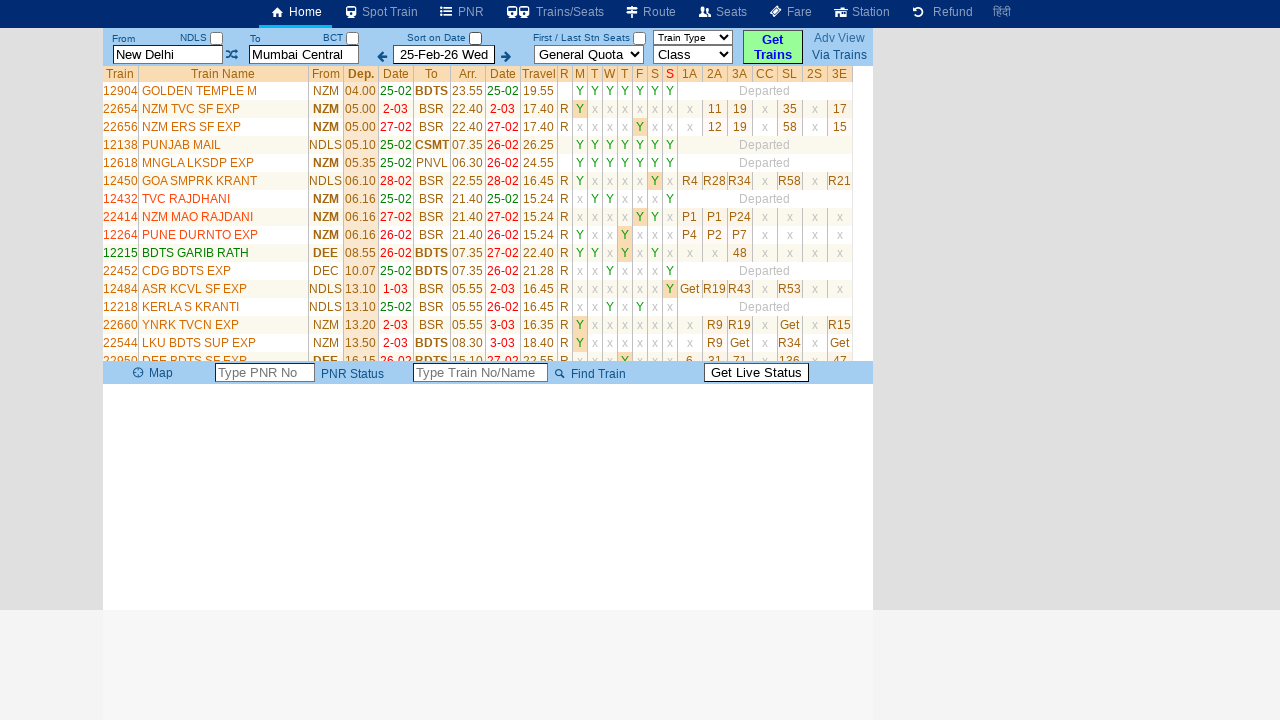

Train list table loaded successfully
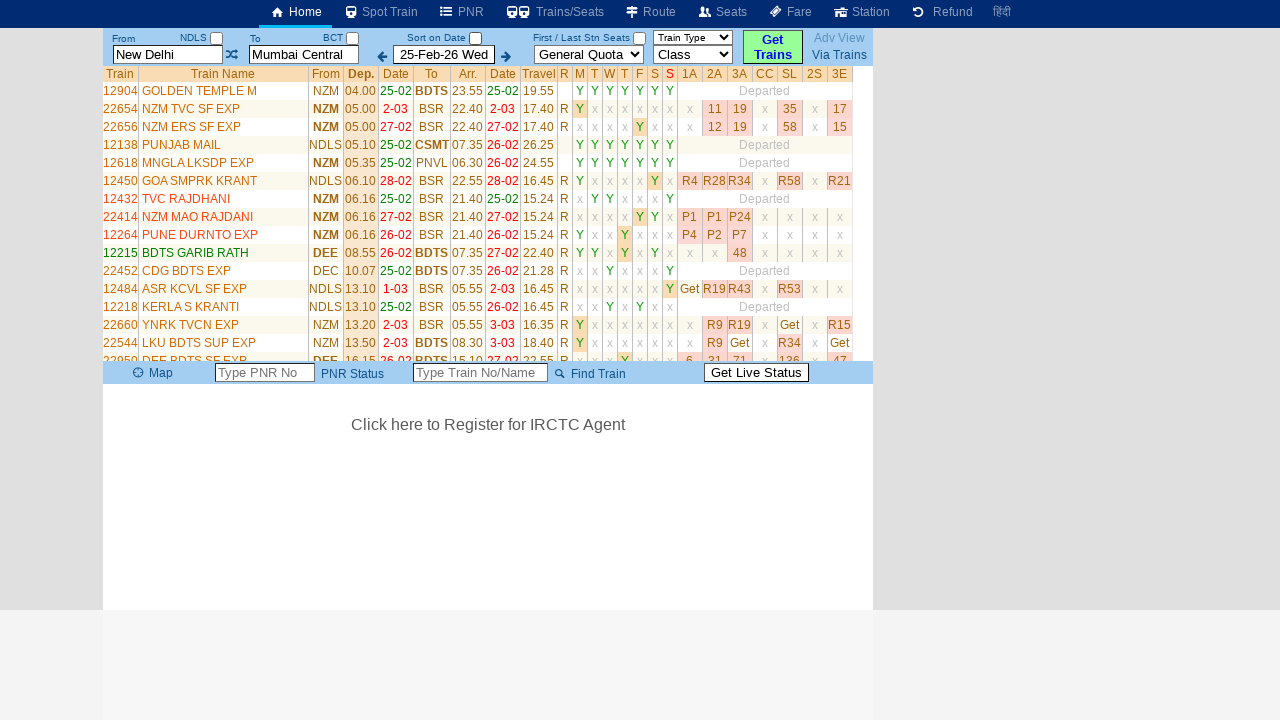

Retrieved all train name elements from the results table
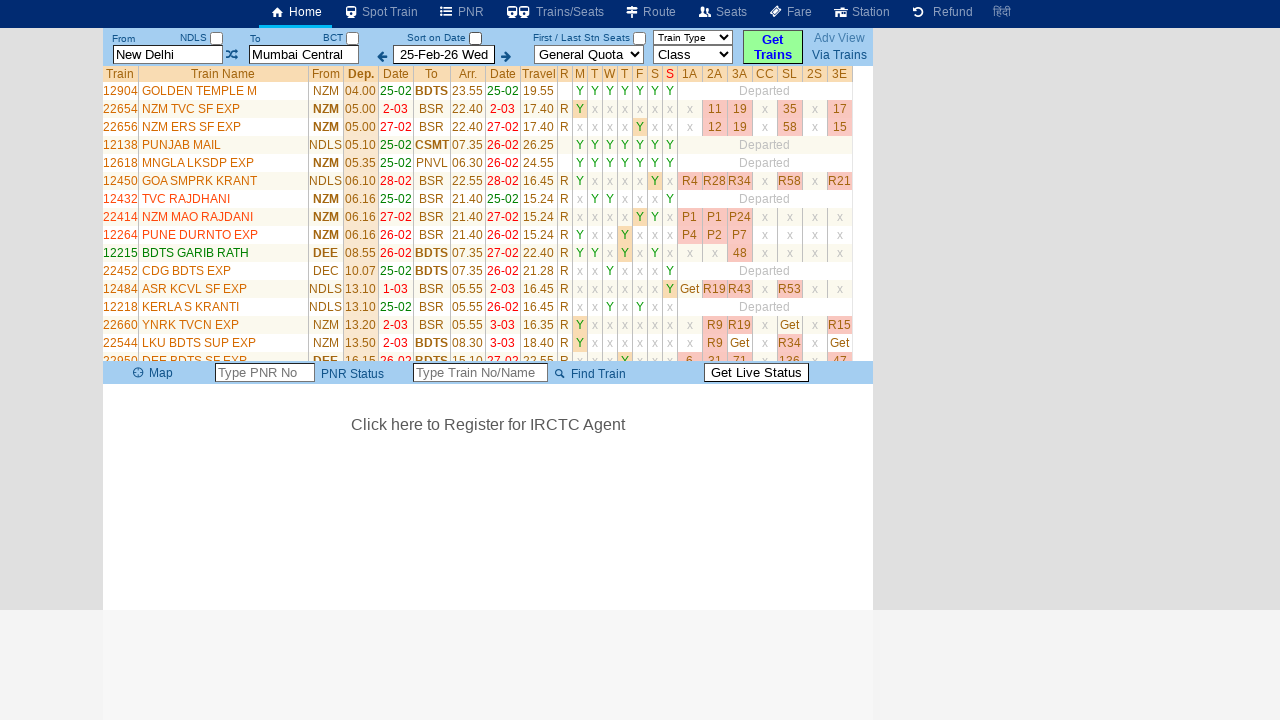

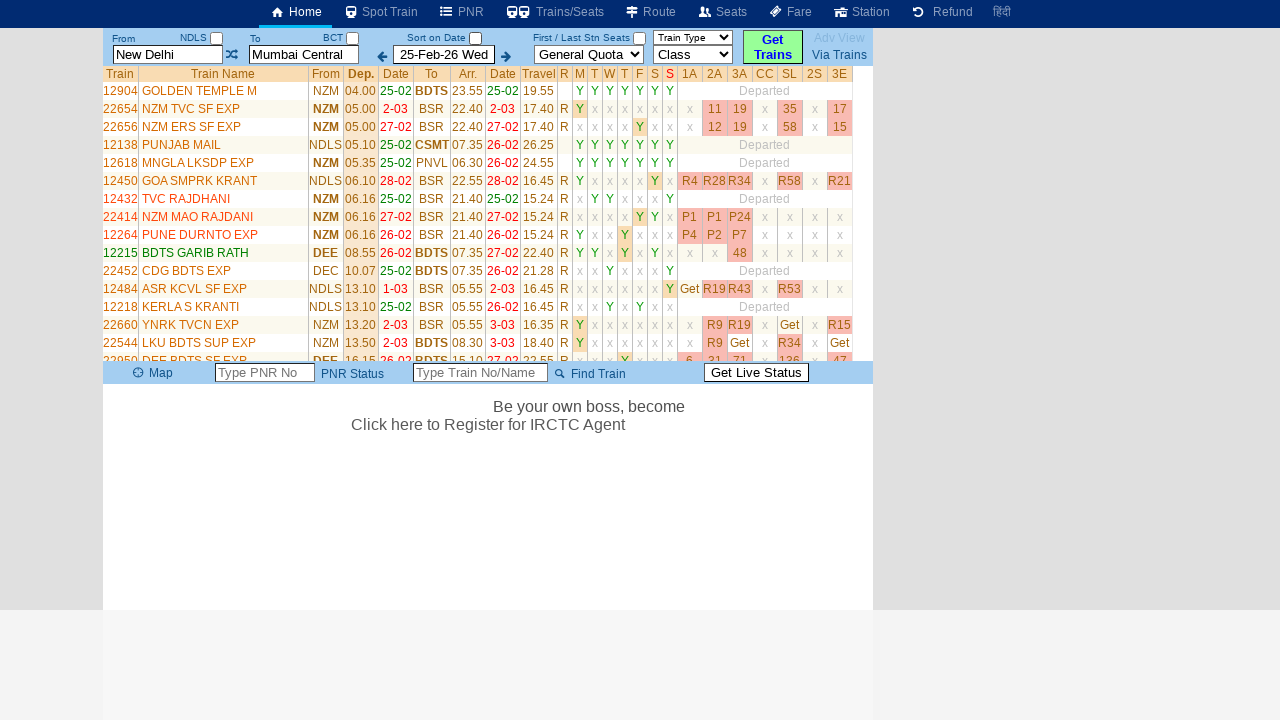